Tests DOM manipulation on a login page by using JavaScript evaluation to change the title text content of an element.

Starting URL: https://nikita-filonov.github.io/qa-automation-engineer-ui-course/#/auth/login

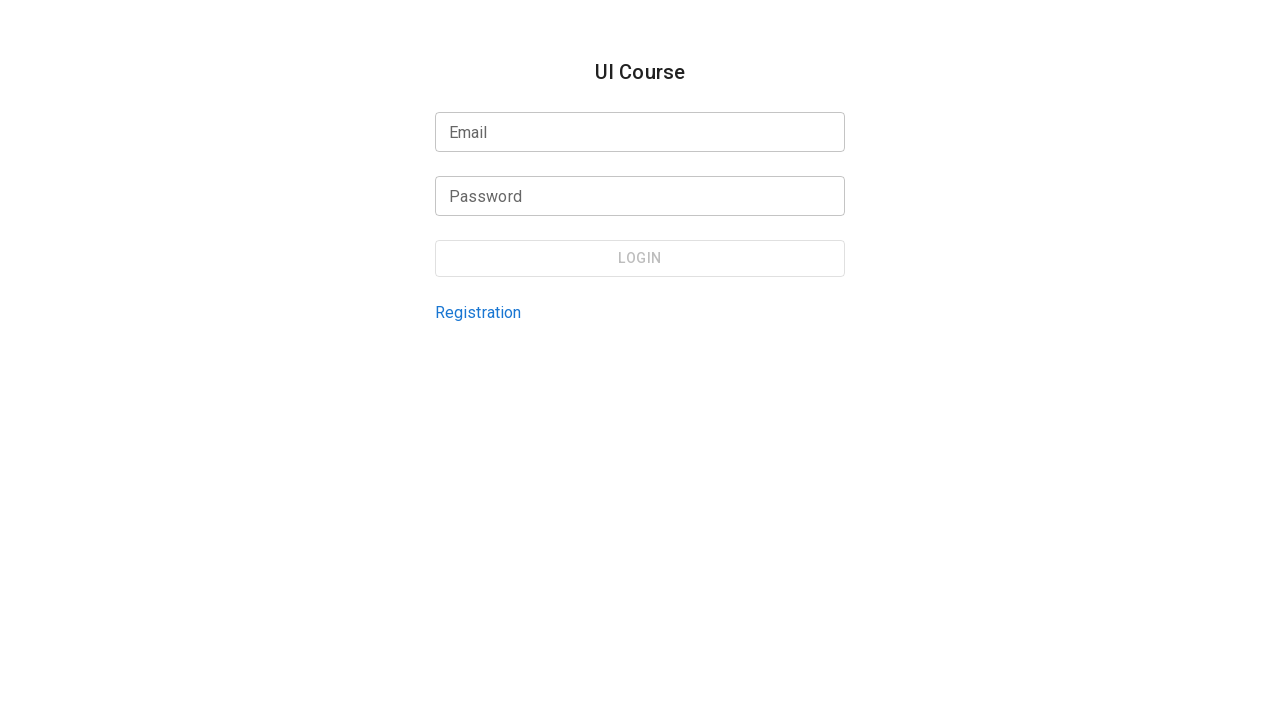

Changed title text content to 'New Title' using JavaScript evaluation
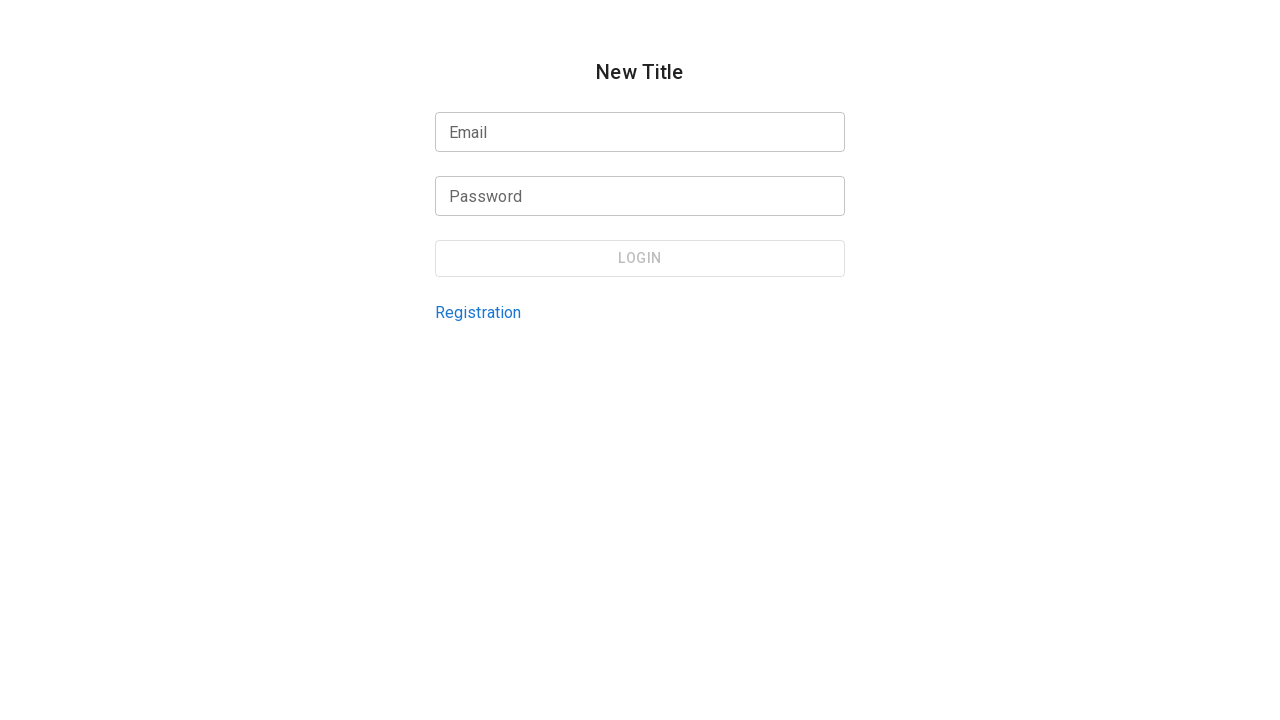

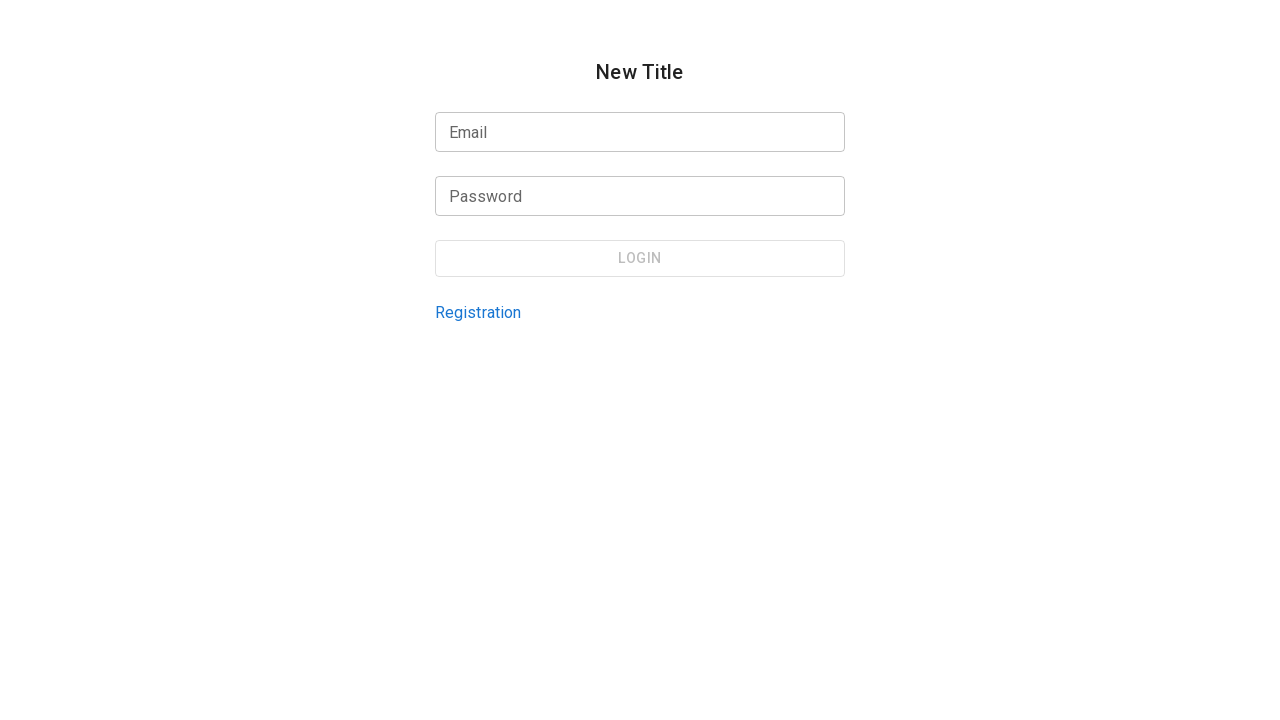